Tests that new todo items are appended to the bottom of the list by creating 3 items

Starting URL: https://demo.playwright.dev/todomvc

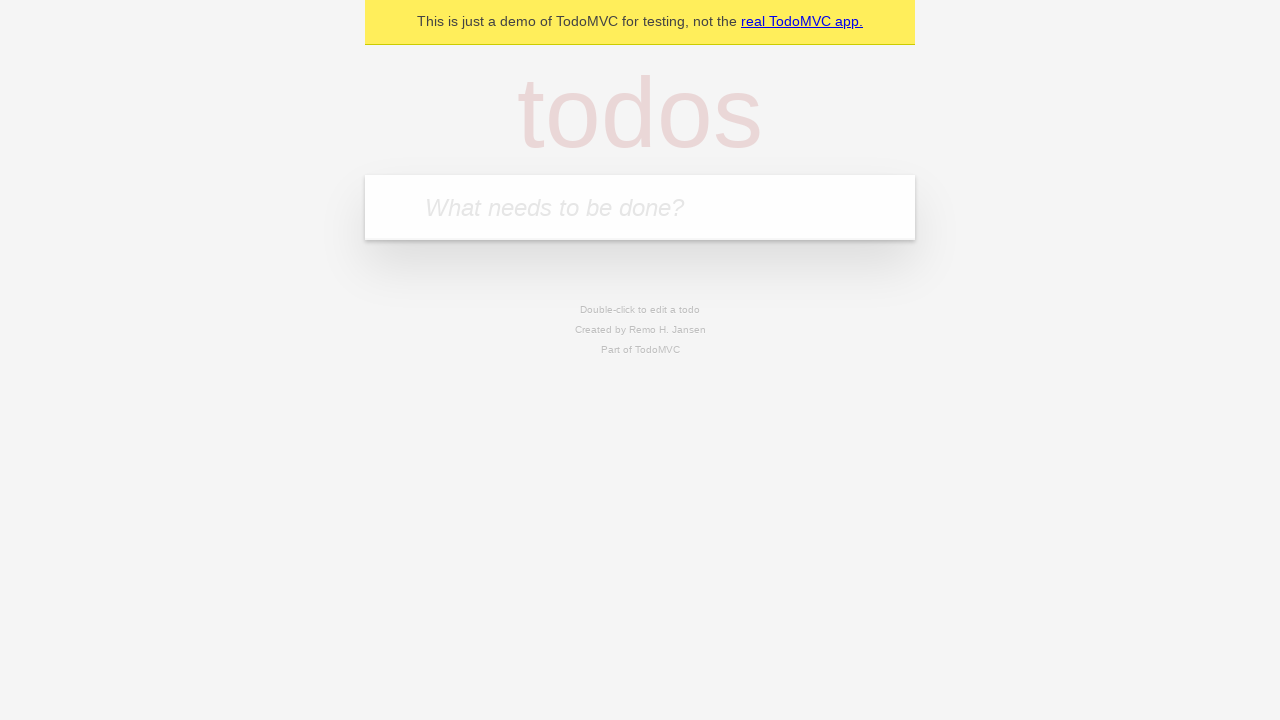

Located the 'What needs to be done?' input field
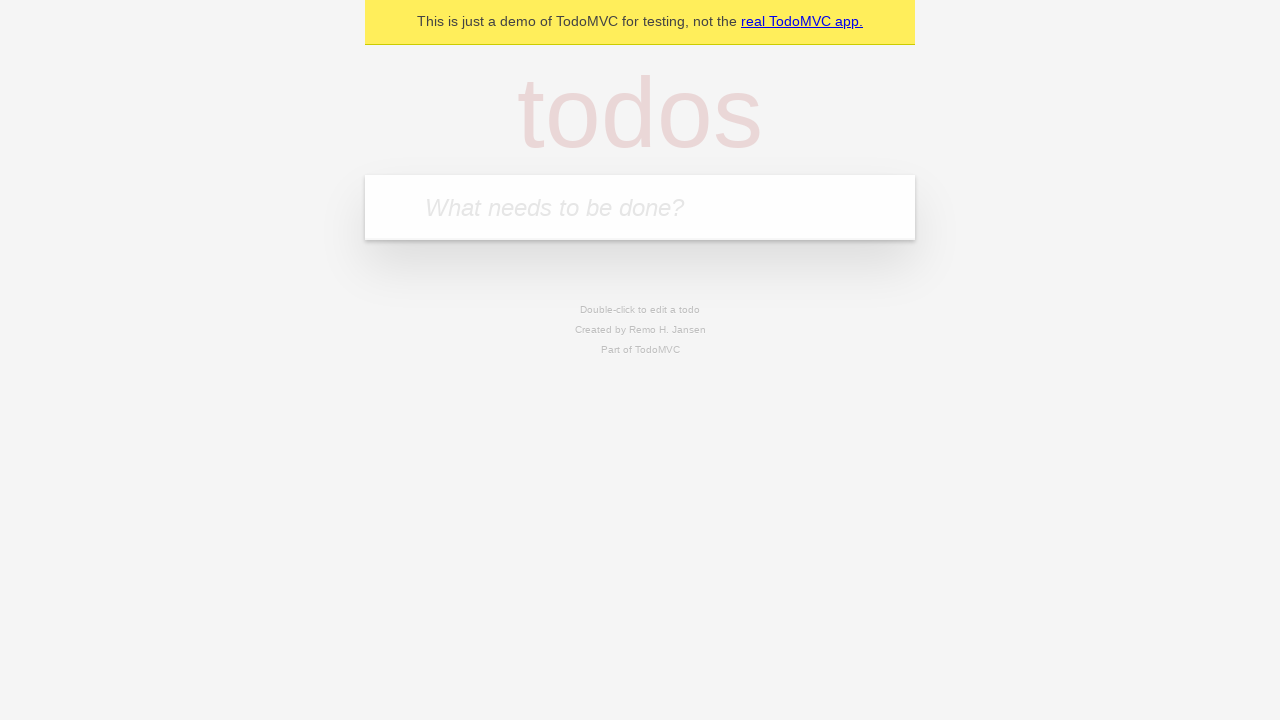

Filled first todo item with 'buy some cheese' on internal:attr=[placeholder="What needs to be done?"i]
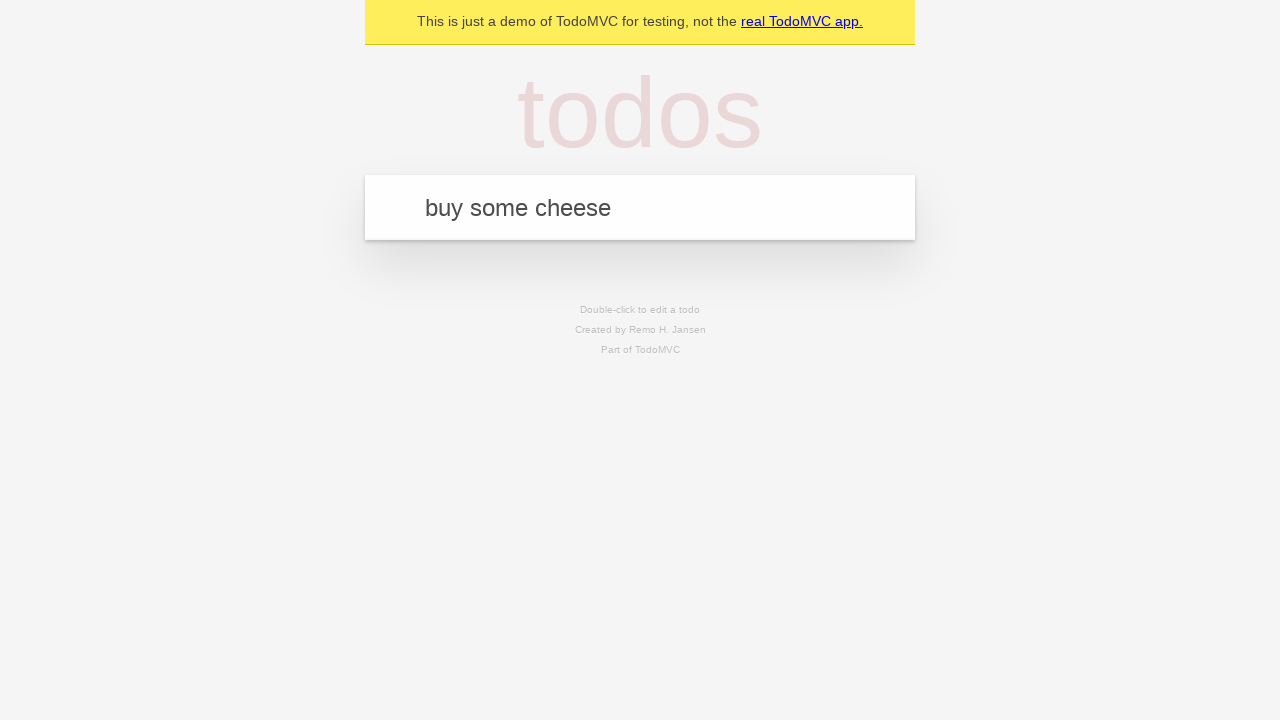

Pressed Enter to create first todo item on internal:attr=[placeholder="What needs to be done?"i]
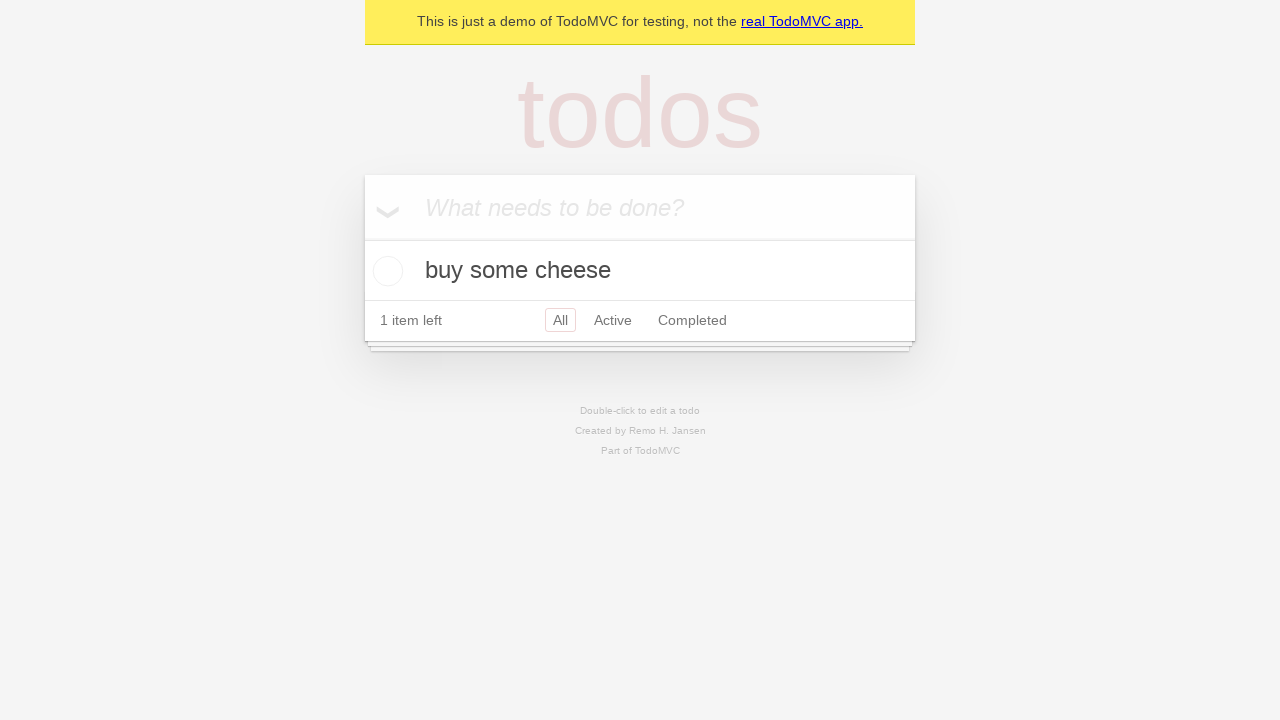

Filled second todo item with 'feed the cat' on internal:attr=[placeholder="What needs to be done?"i]
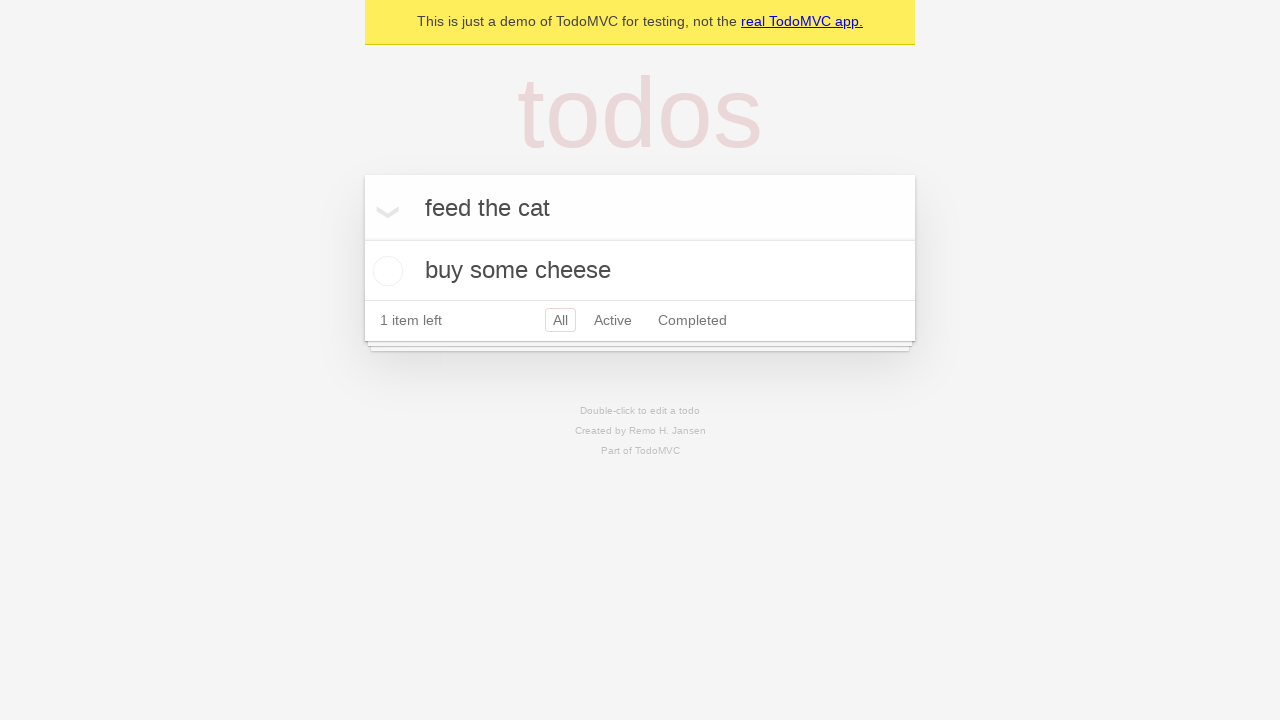

Pressed Enter to create second todo item on internal:attr=[placeholder="What needs to be done?"i]
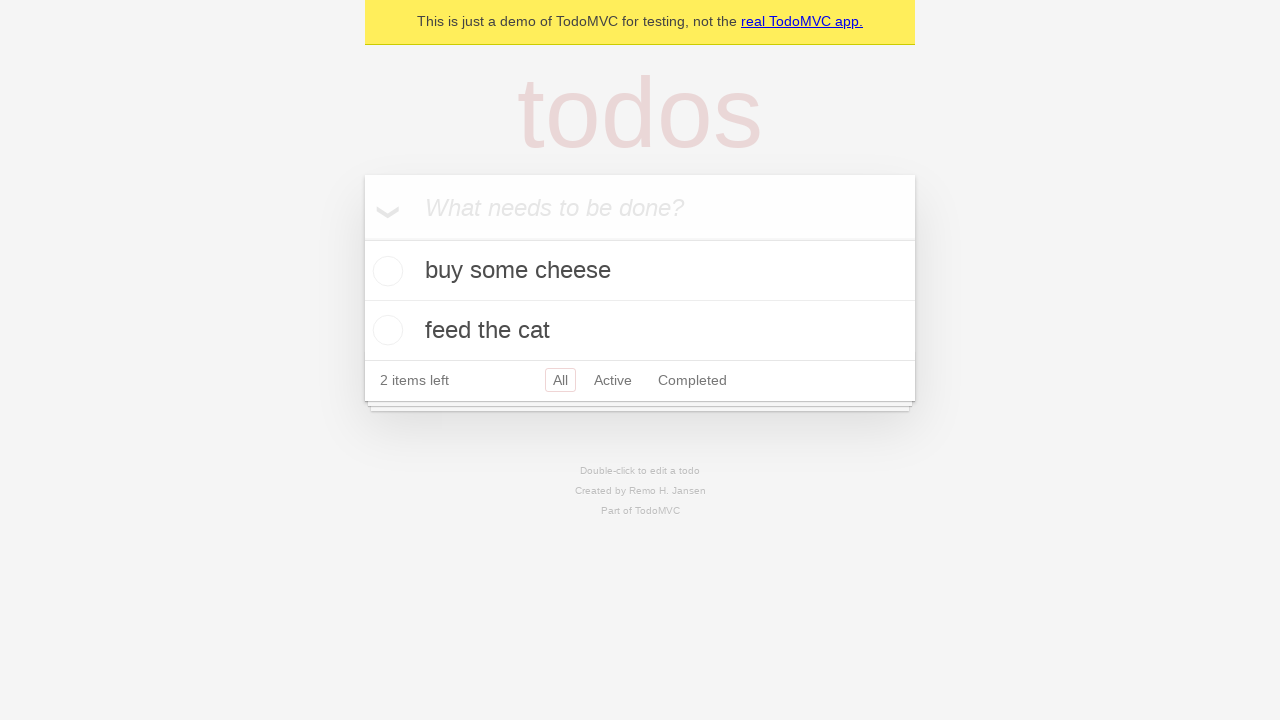

Filled third todo item with 'book a doctors appointment' on internal:attr=[placeholder="What needs to be done?"i]
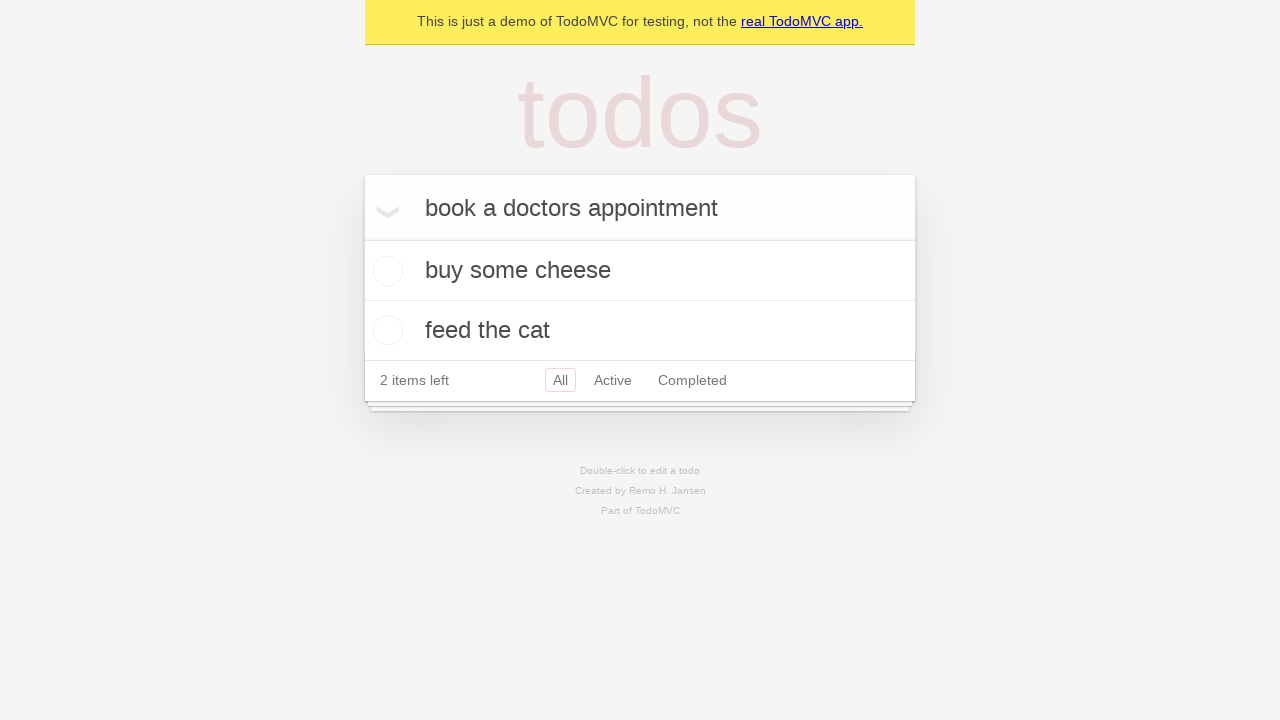

Pressed Enter to create third todo item on internal:attr=[placeholder="What needs to be done?"i]
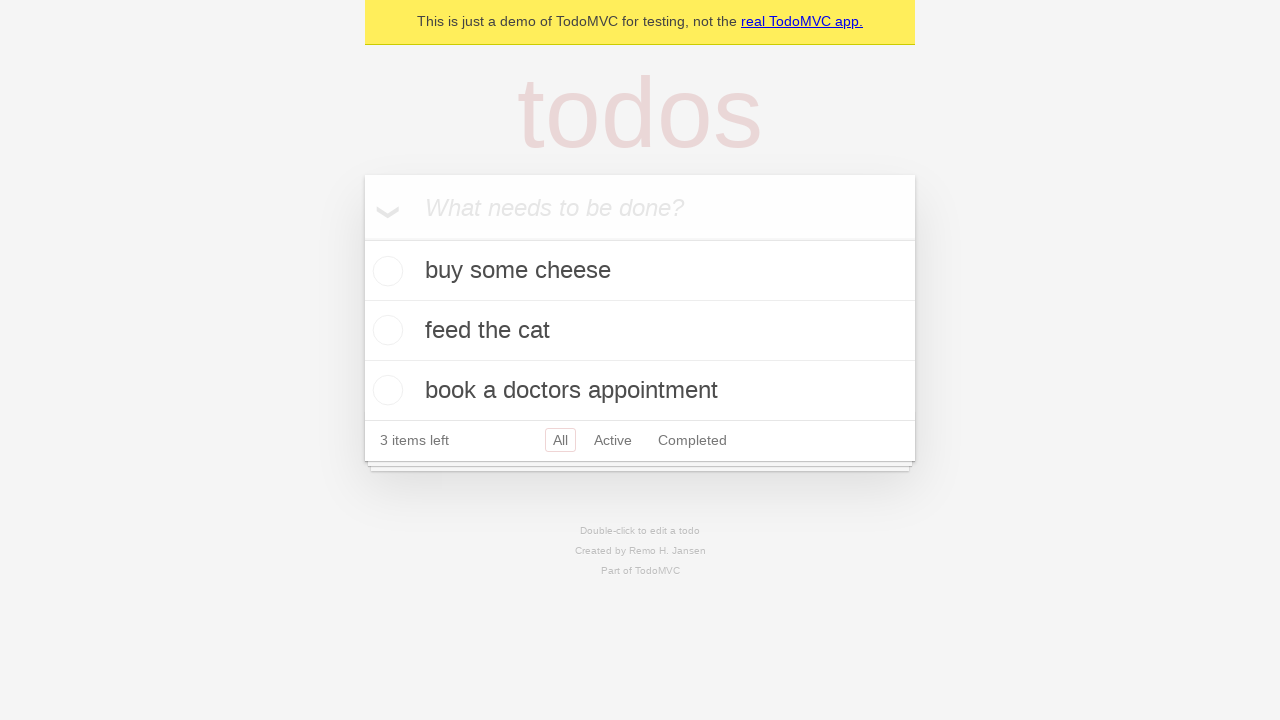

Waited for todo count element to appear - all 3 items appended to list
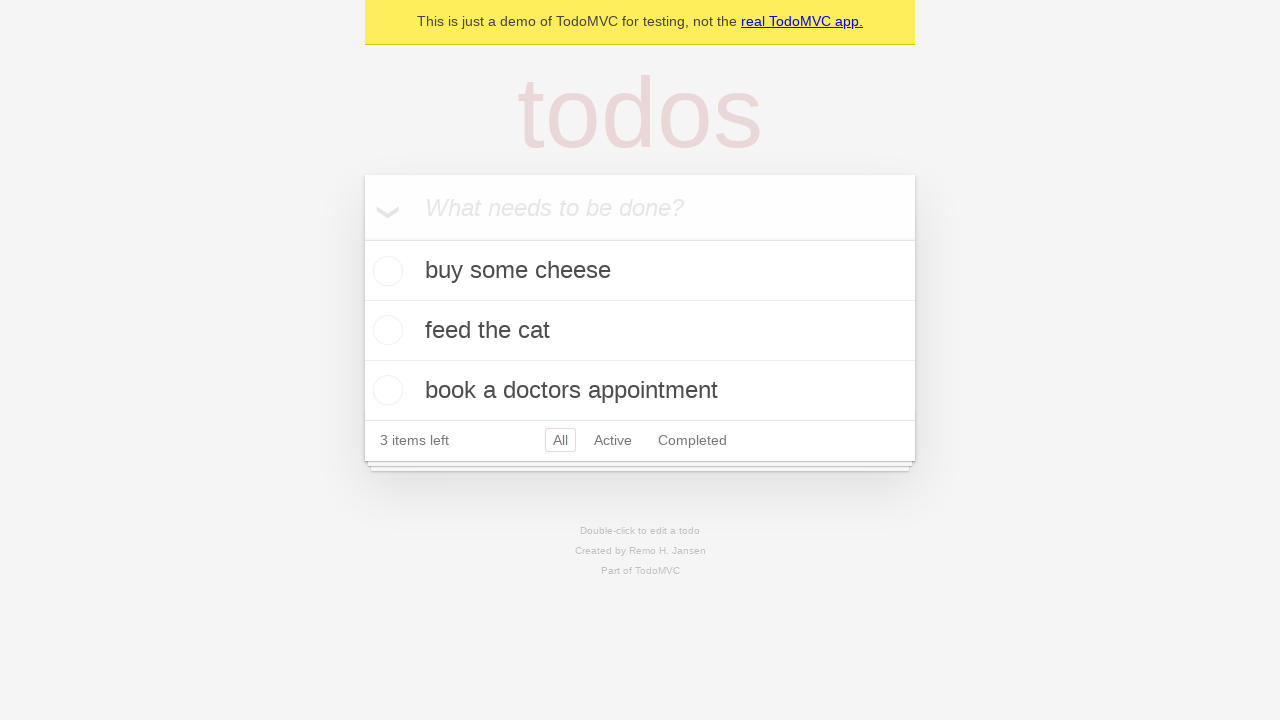

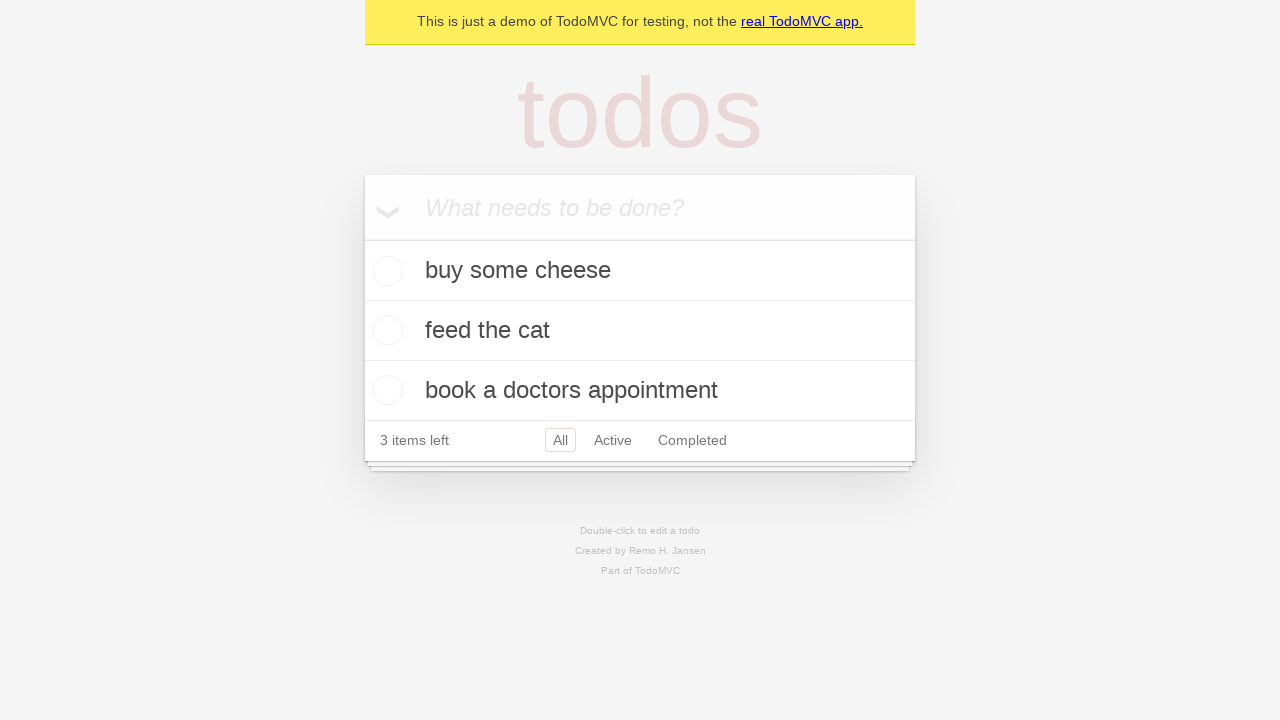